Tests the triangle identifier application by entering three equal side lengths (5,5,5) to verify equilateral triangle detection

Starting URL: https://testpages.eviltester.com/styled/apps/triangle/triangle001.html

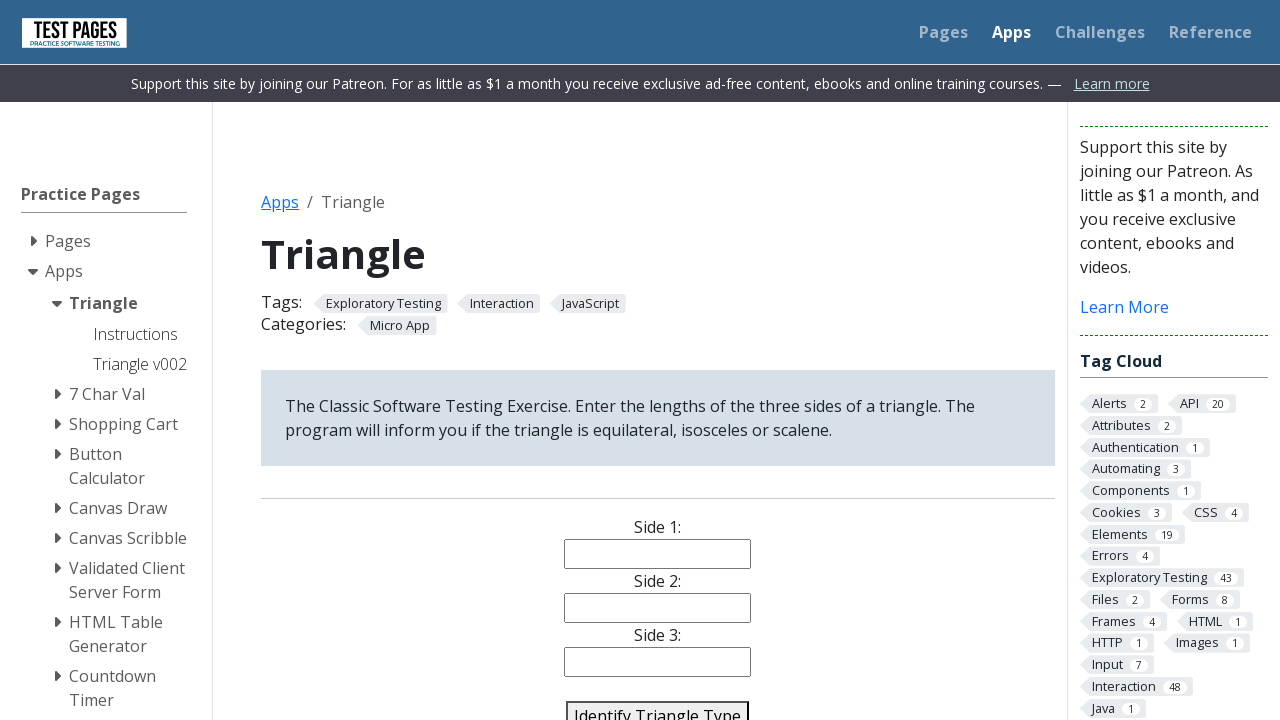

Filled side 1 field with value 5 on #side1
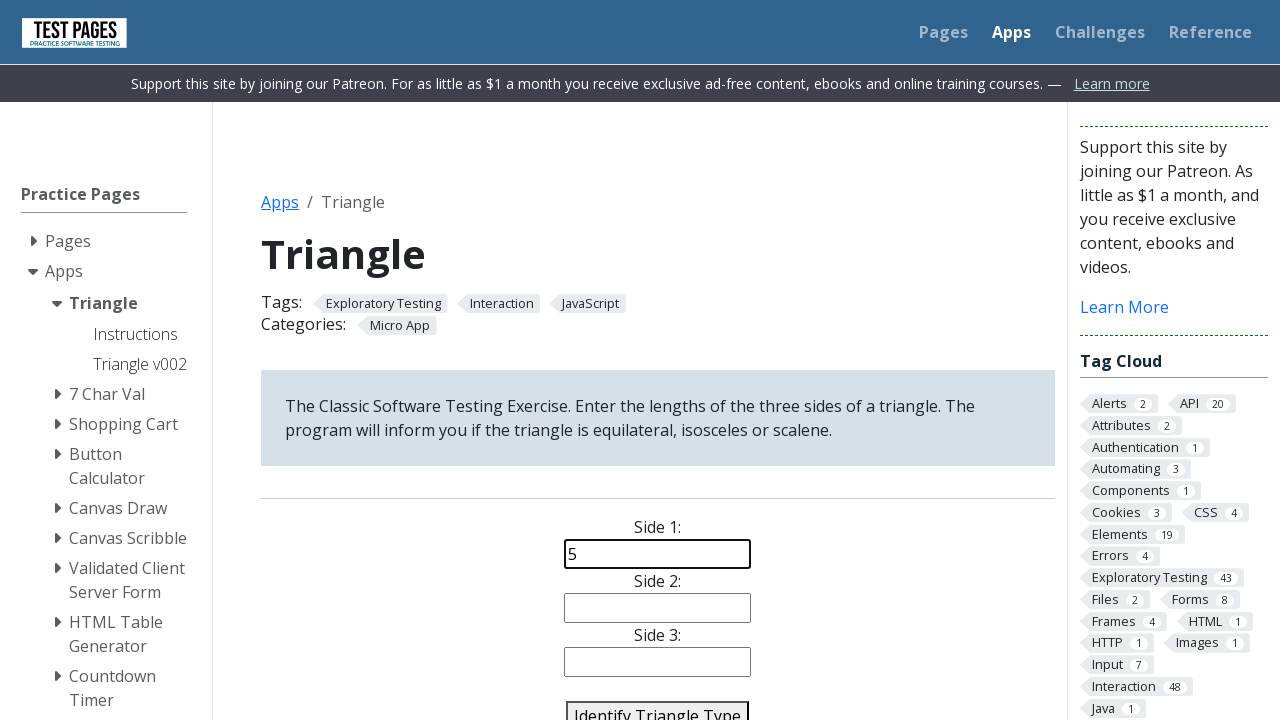

Filled side 2 field with value 5 on #side2
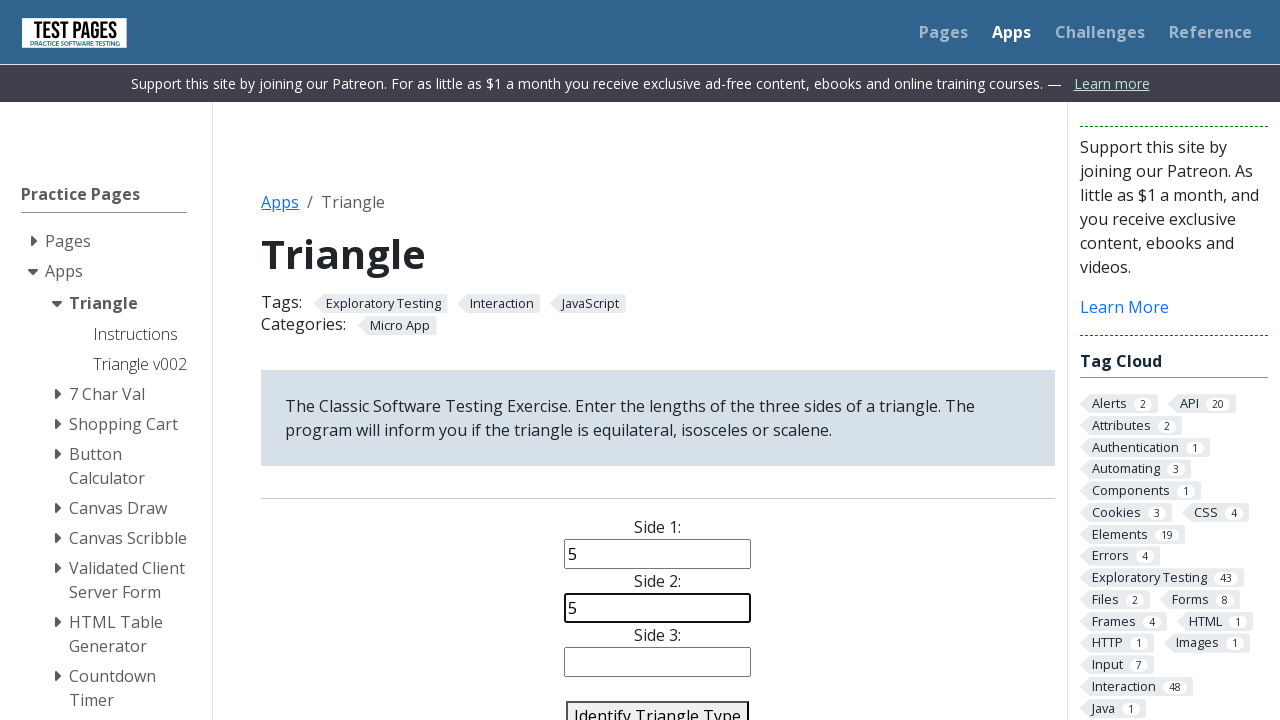

Filled side 3 field with value 5 on #side3
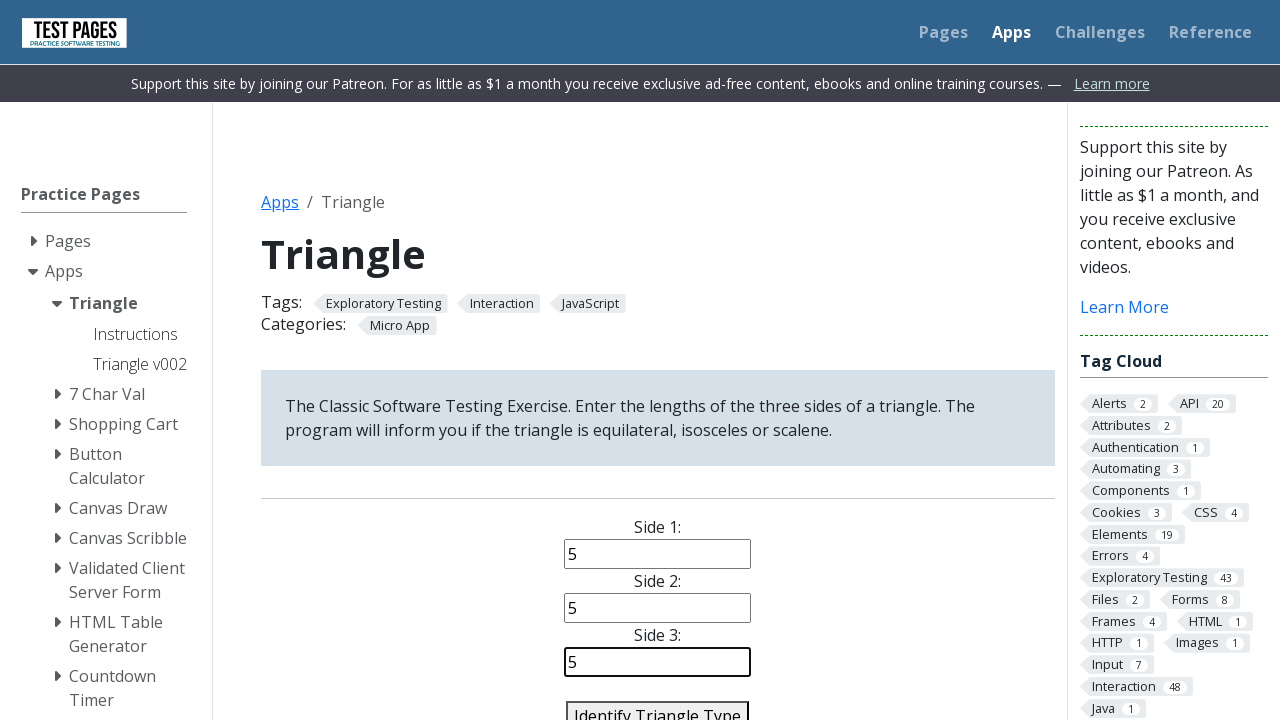

Clicked identify triangle button to analyze the triangle at (658, 705) on #identify-triangle-action
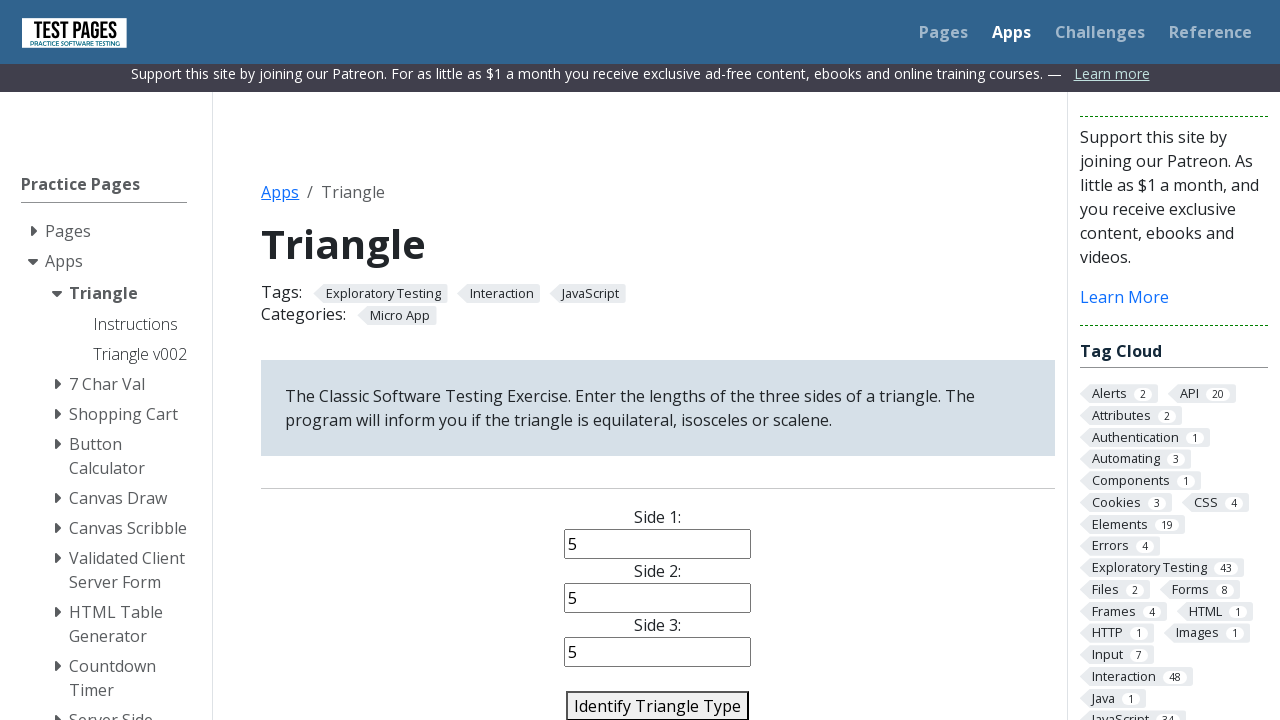

Verified identify triangle button is enabled after analysis
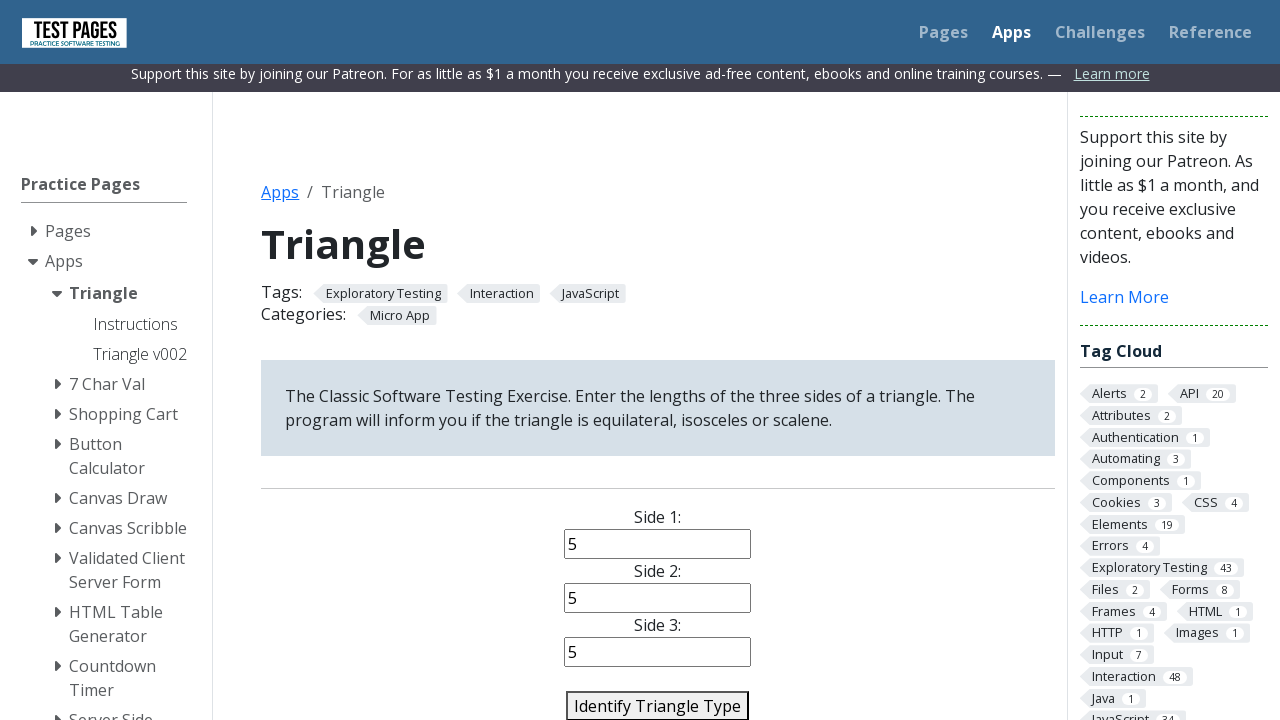

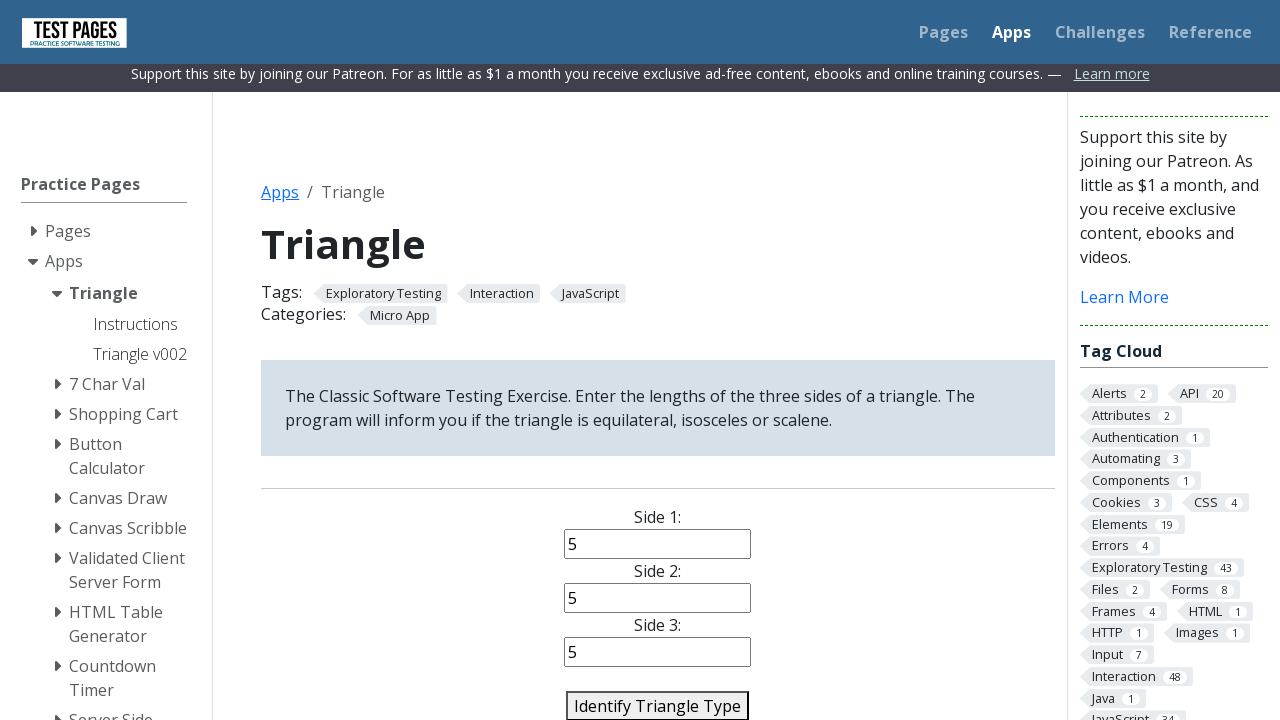